Tests dropdown selection functionality by selecting an option from a dropdown menu by index

Starting URL: https://omayo.blogspot.com/

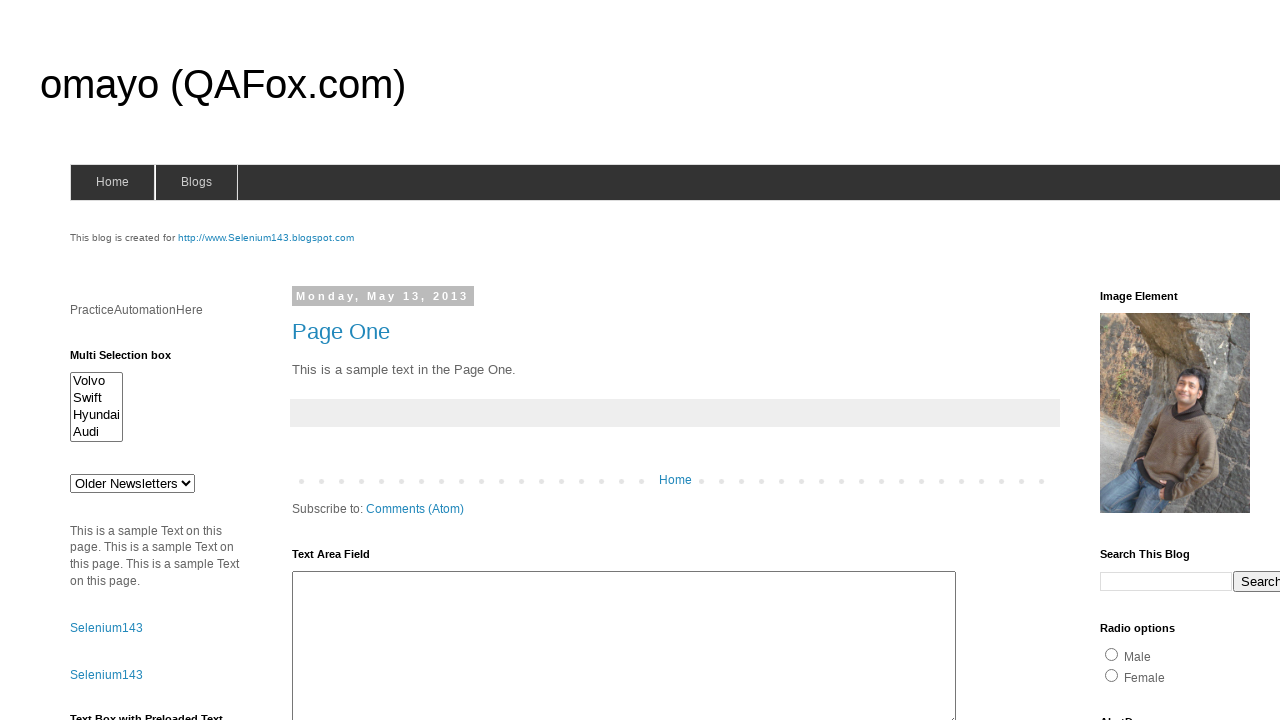

Selected second option (index 1) from dropdown menu on #drop1
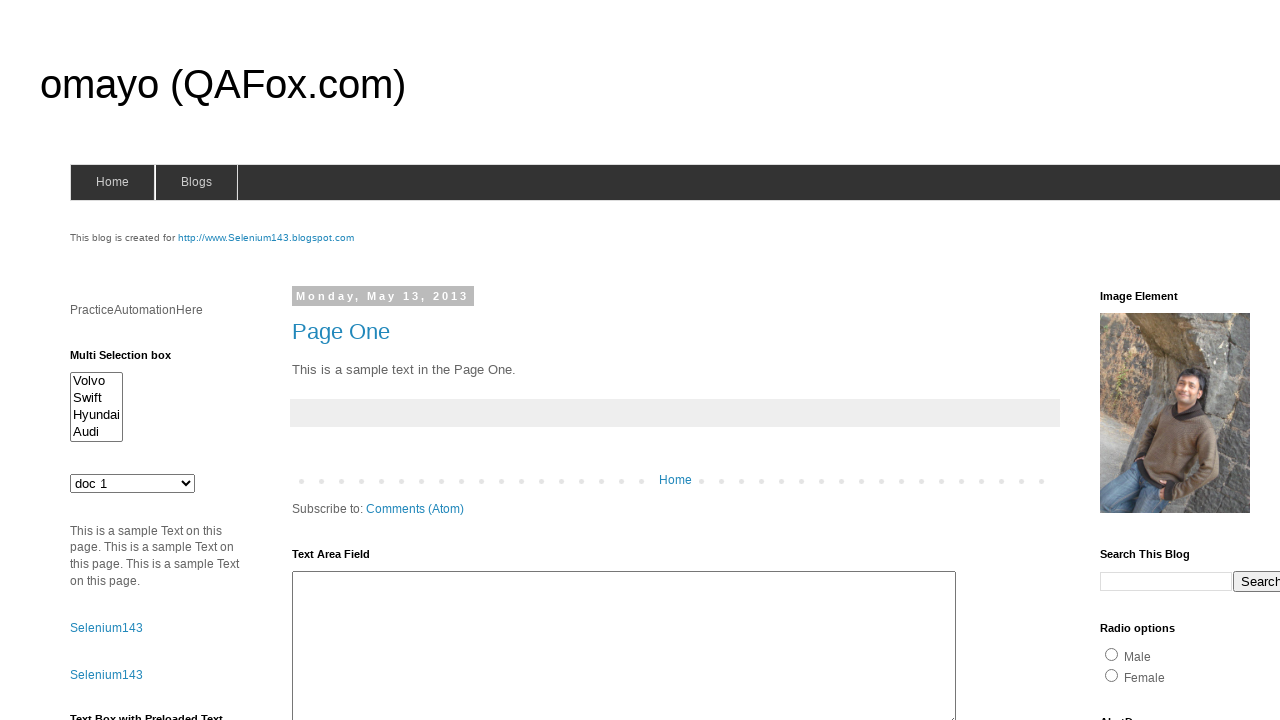

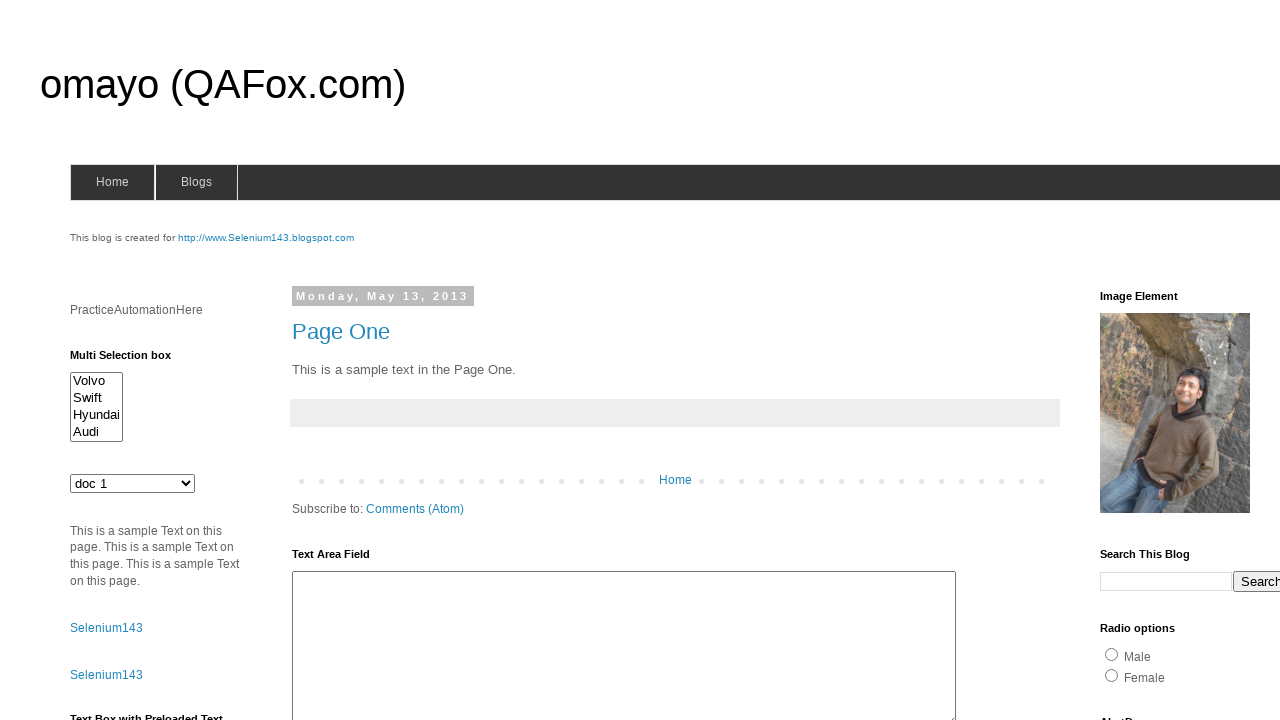